Tests the lyrics page by clicking on the lyrics submenu link and verifying that all 100 paragraphs of the "99 Bottles of Beer" song lyrics are present on the page.

Starting URL: http://www.99-bottles-of-beer.net/lyrics.html

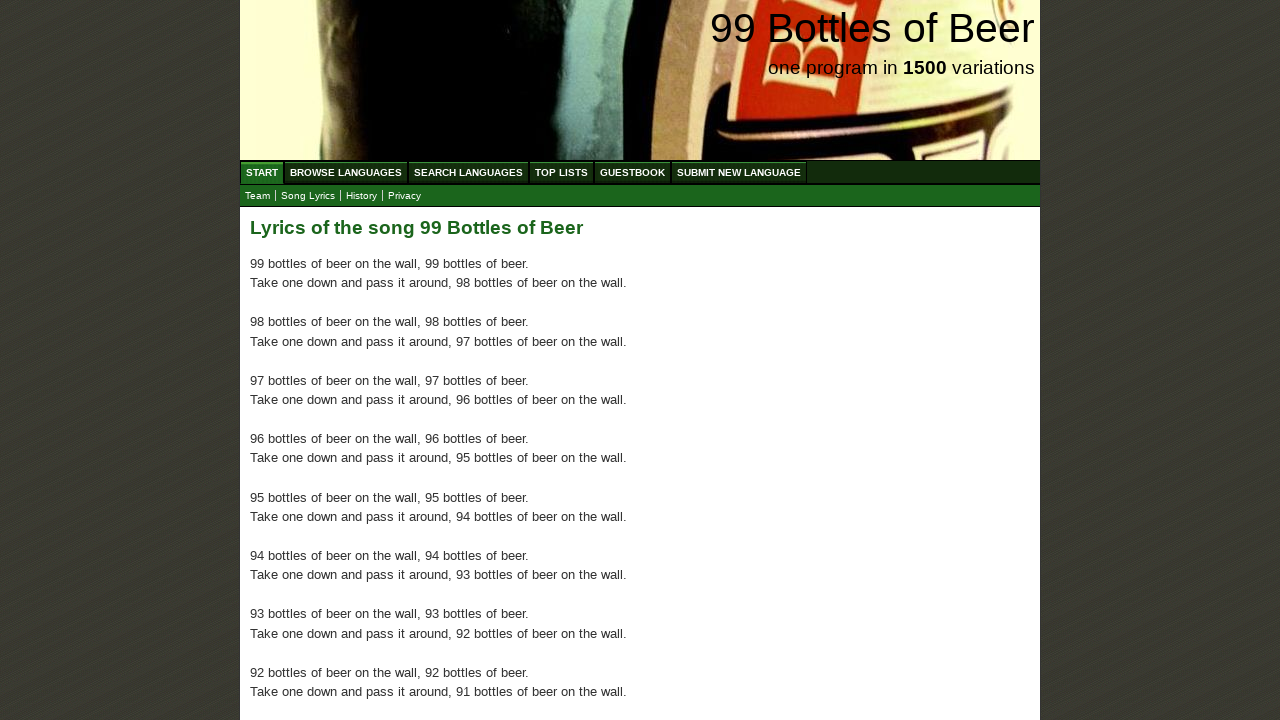

Clicked on lyrics submenu link at (308, 196) on xpath=//body/div[@id='wrap']/div[@id='navigation']/ul[@id='submenu']/li/a[@href=
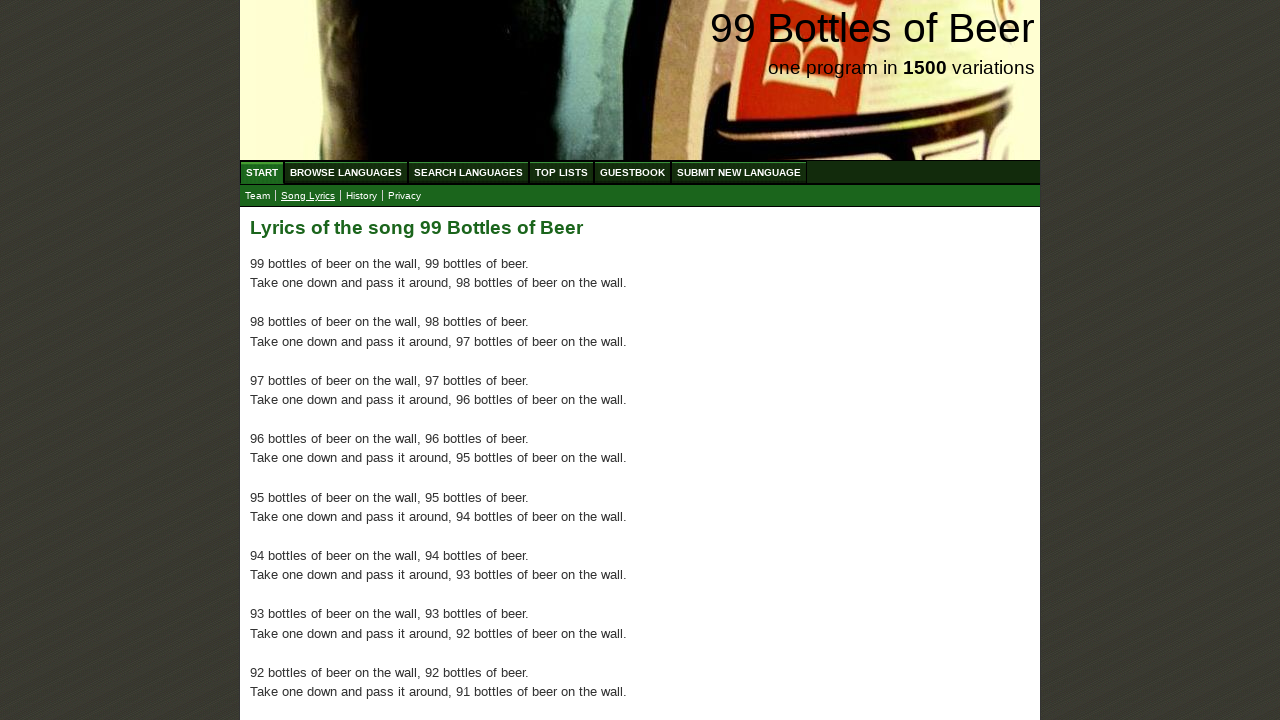

First paragraph of lyrics loaded
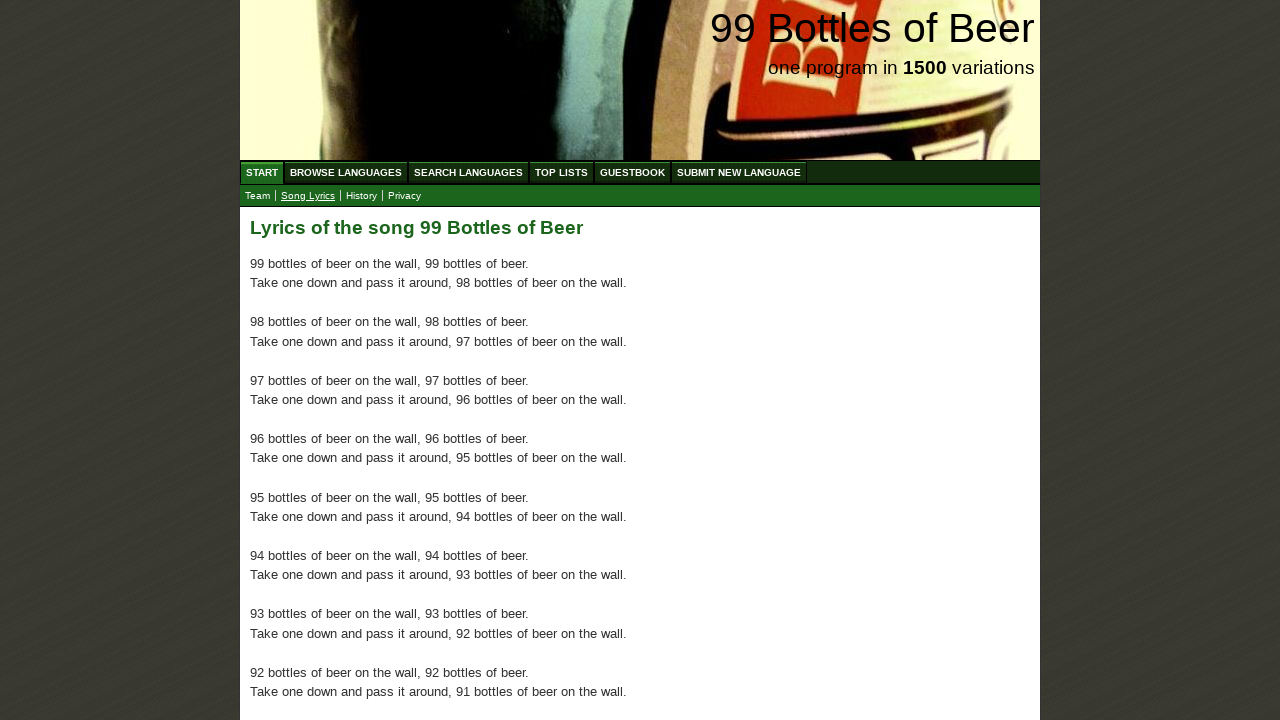

Verified all 100 paragraphs of '99 Bottles of Beer' lyrics are present on the page
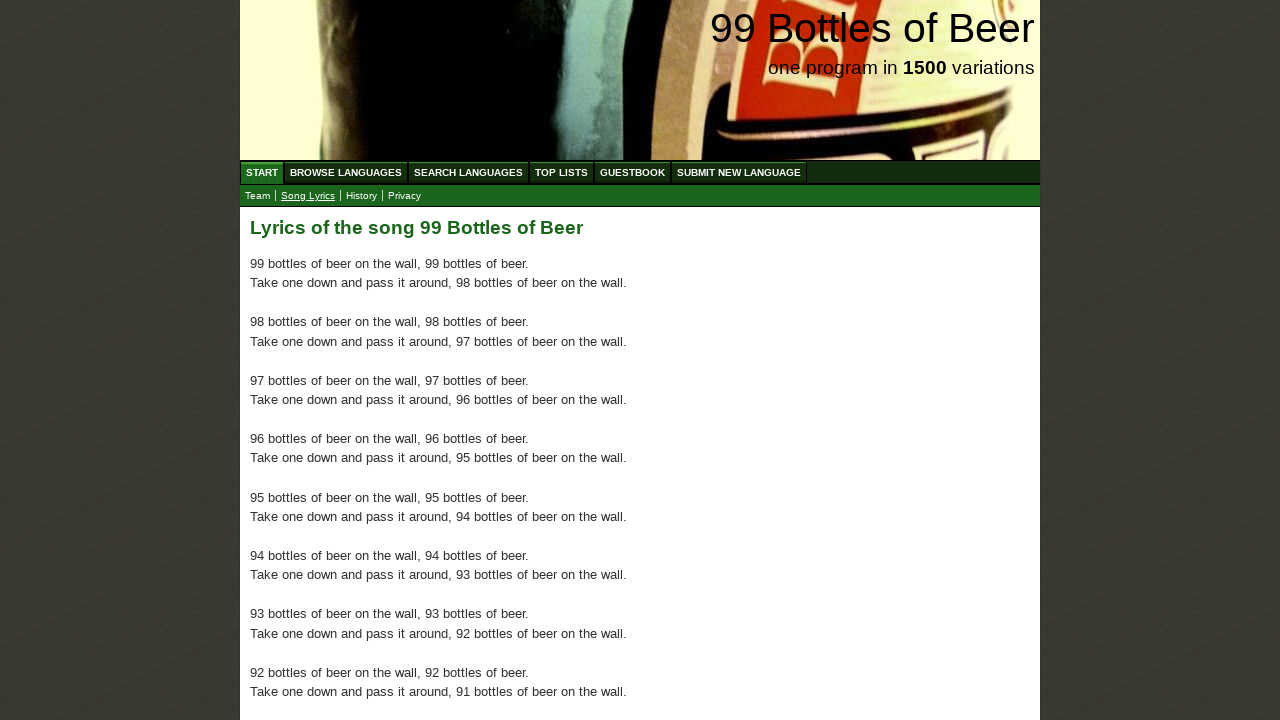

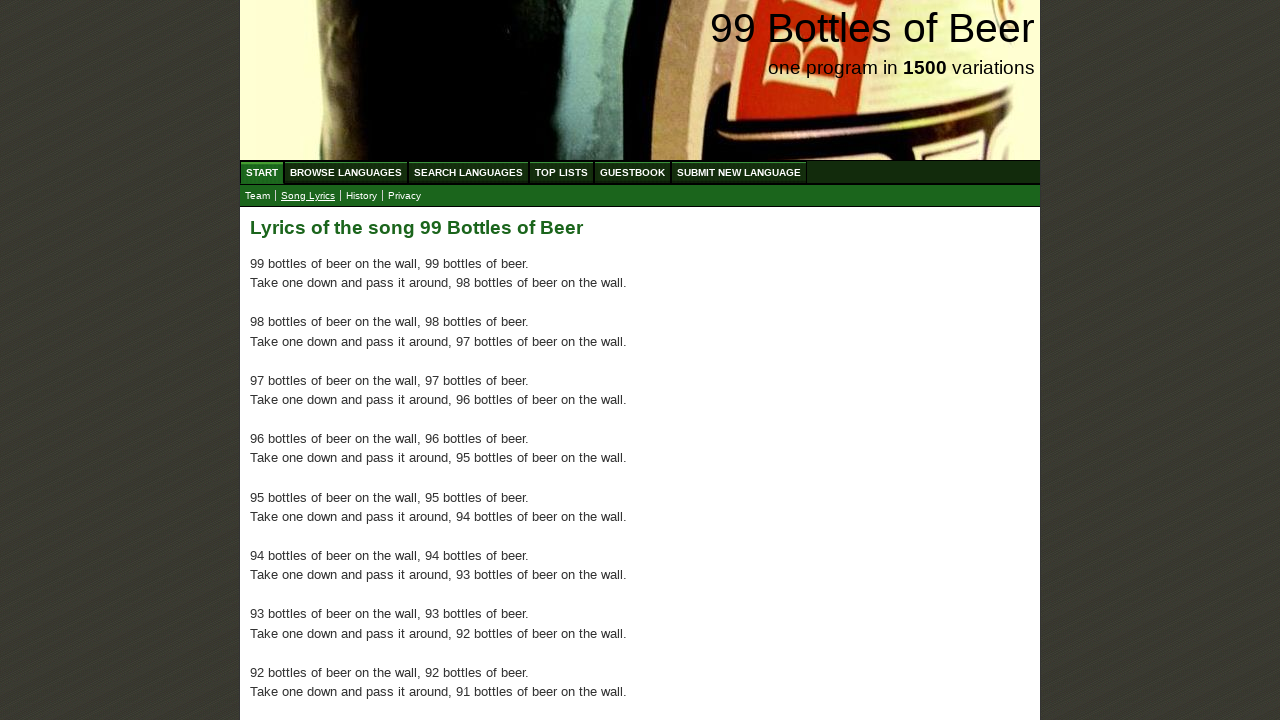